Tests that a todo item is removed when edited with an empty string

Starting URL: https://demo.playwright.dev/todomvc

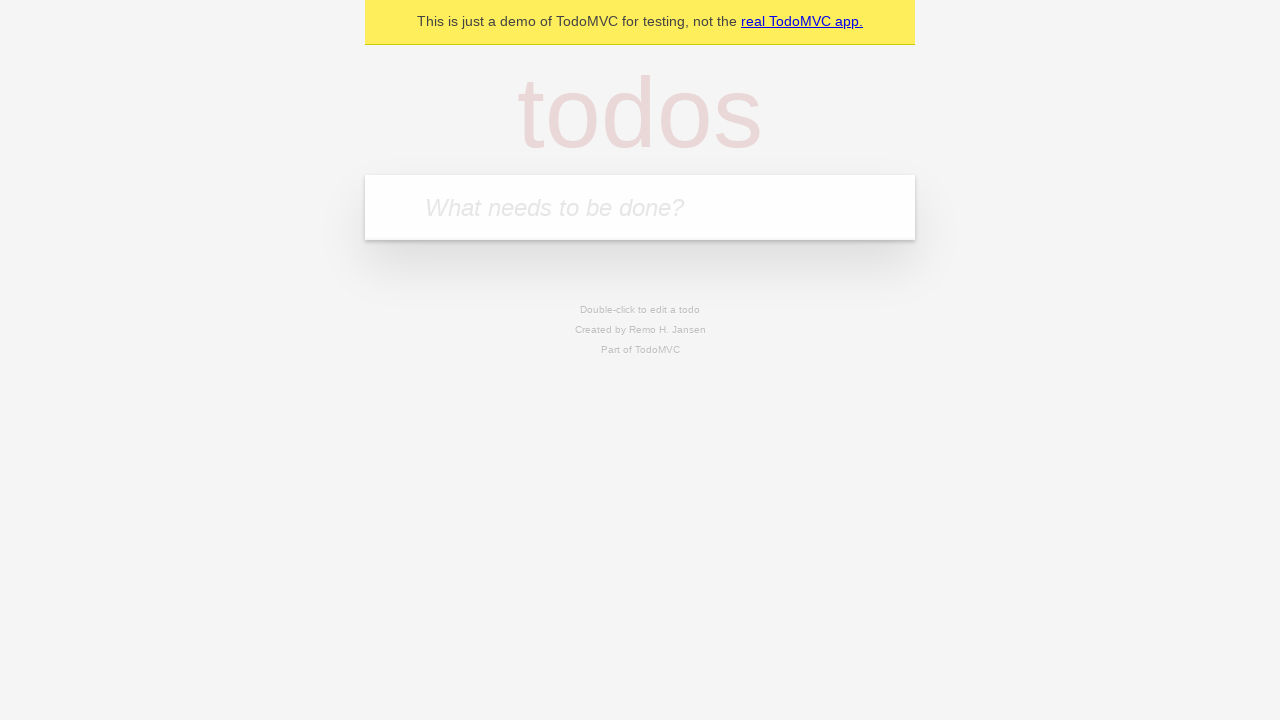

Filled todo input with 'buy some cheese' on internal:attr=[placeholder="What needs to be done?"i]
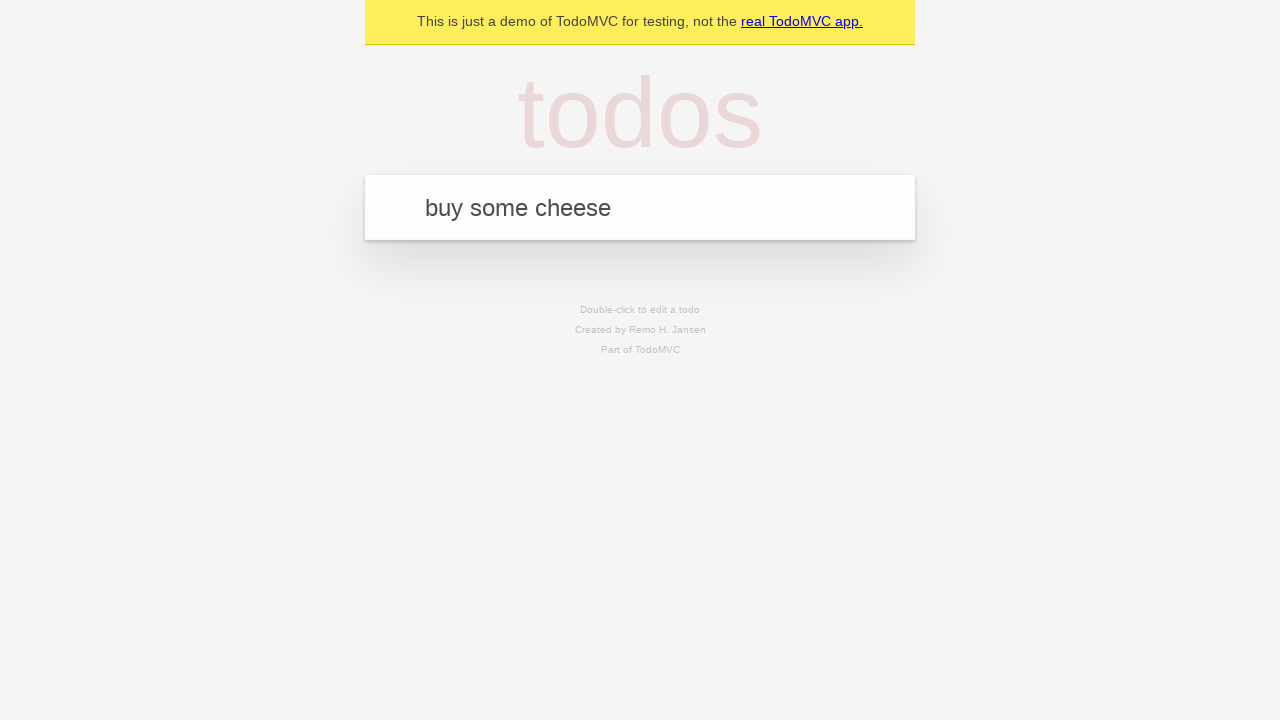

Pressed Enter to add todo 'buy some cheese' on internal:attr=[placeholder="What needs to be done?"i]
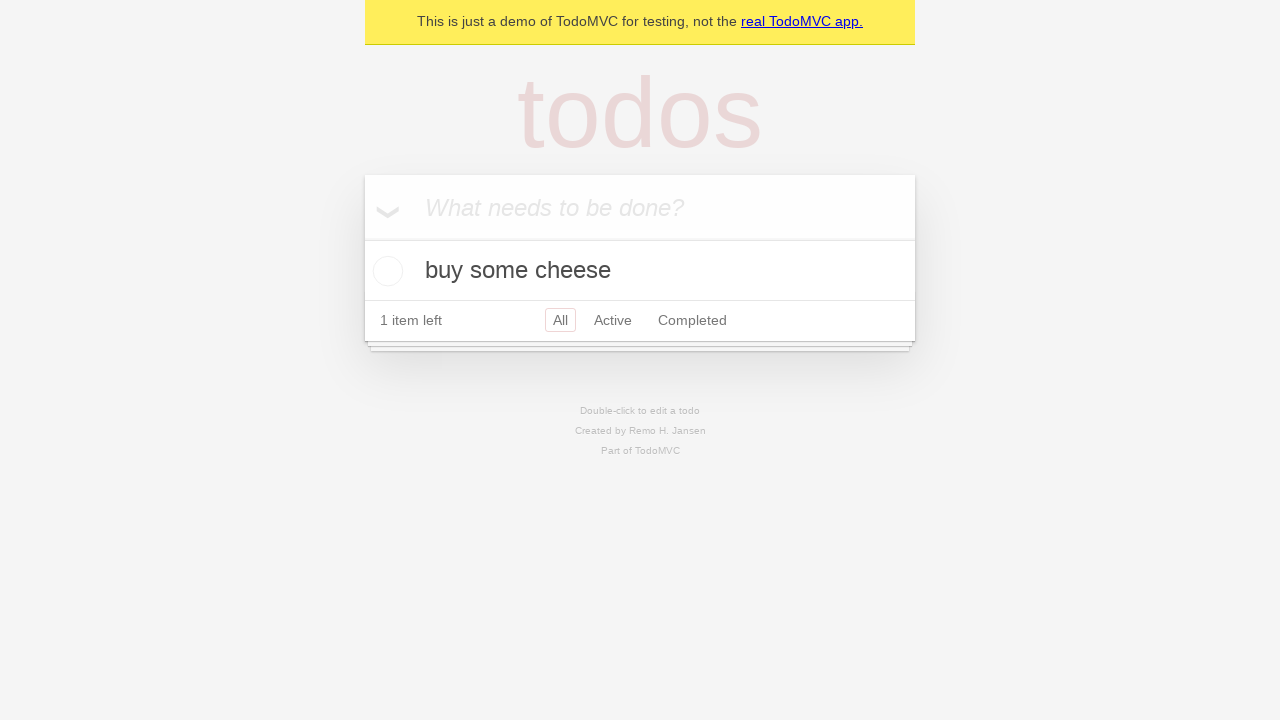

Filled todo input with 'feed the cat' on internal:attr=[placeholder="What needs to be done?"i]
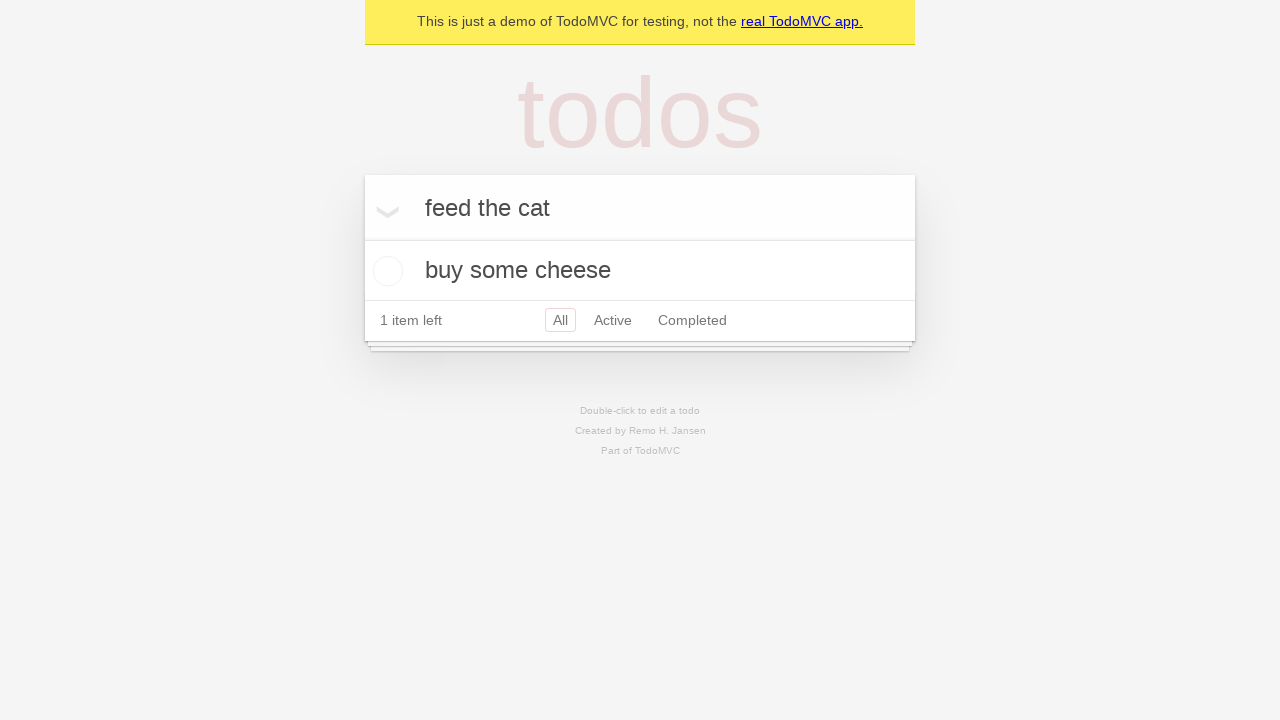

Pressed Enter to add todo 'feed the cat' on internal:attr=[placeholder="What needs to be done?"i]
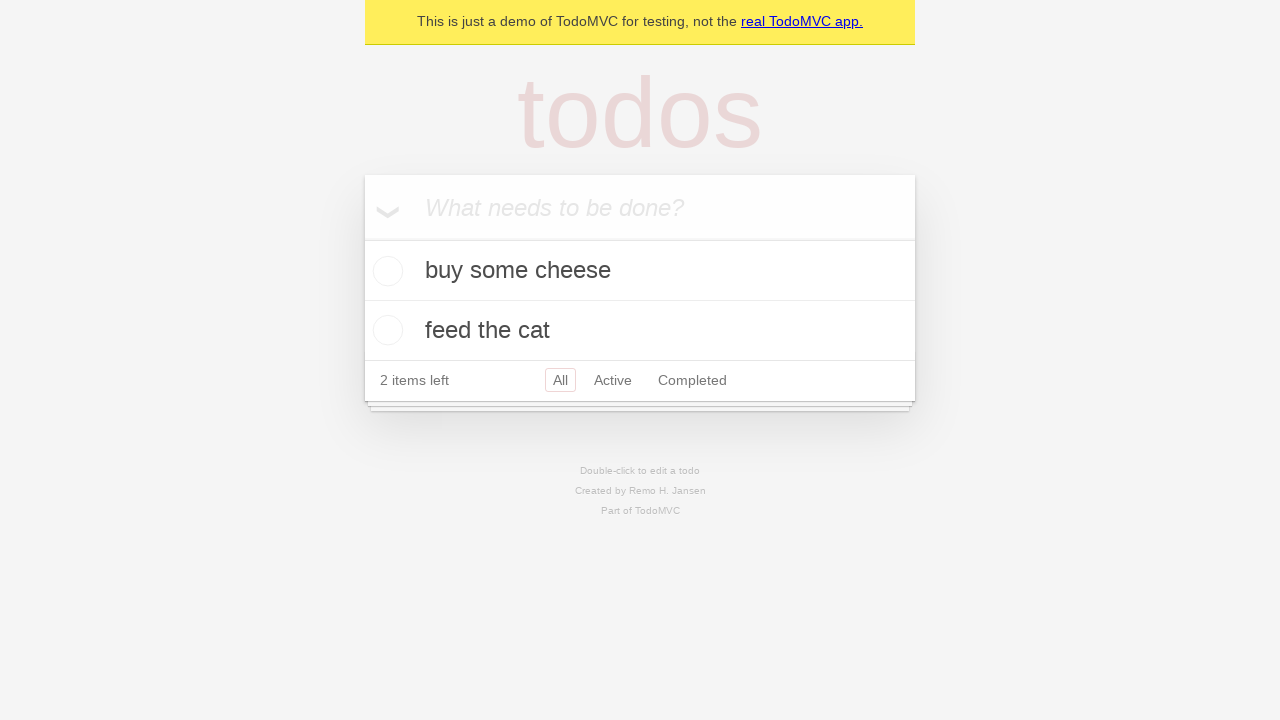

Filled todo input with 'book a doctors appointment' on internal:attr=[placeholder="What needs to be done?"i]
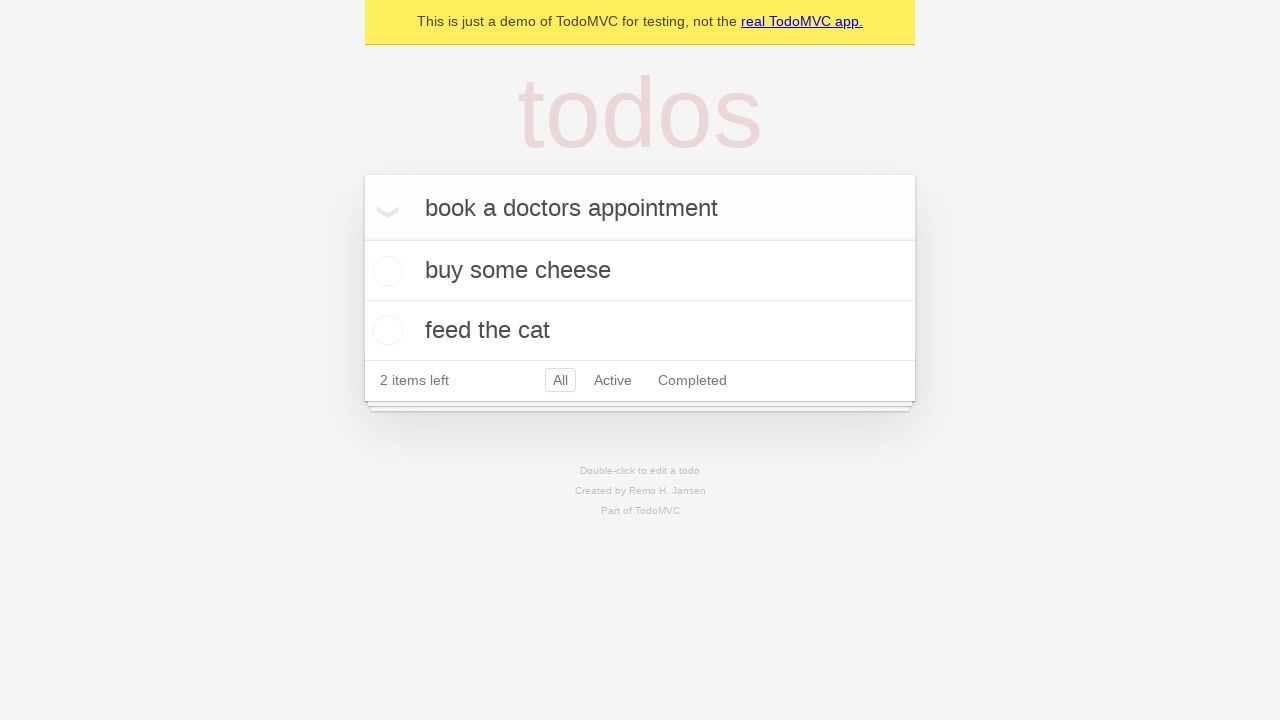

Pressed Enter to add todo 'book a doctors appointment' on internal:attr=[placeholder="What needs to be done?"i]
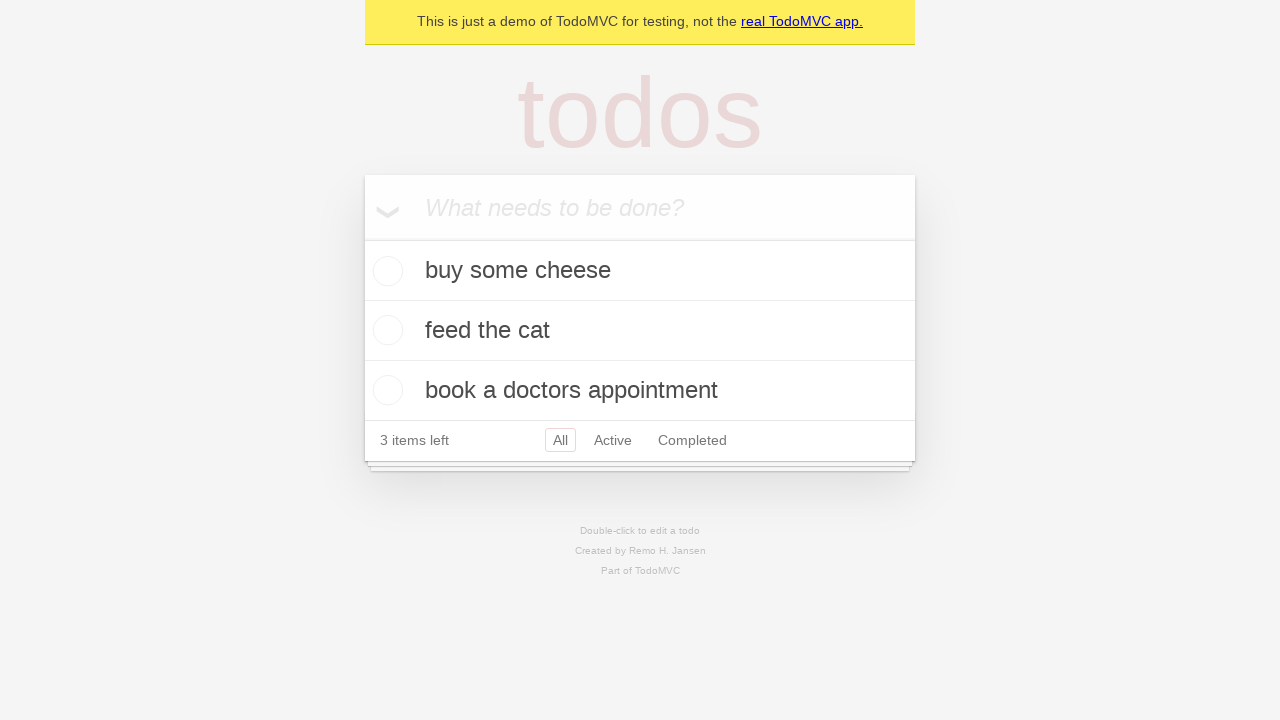

Waited for all 3 todo items to load
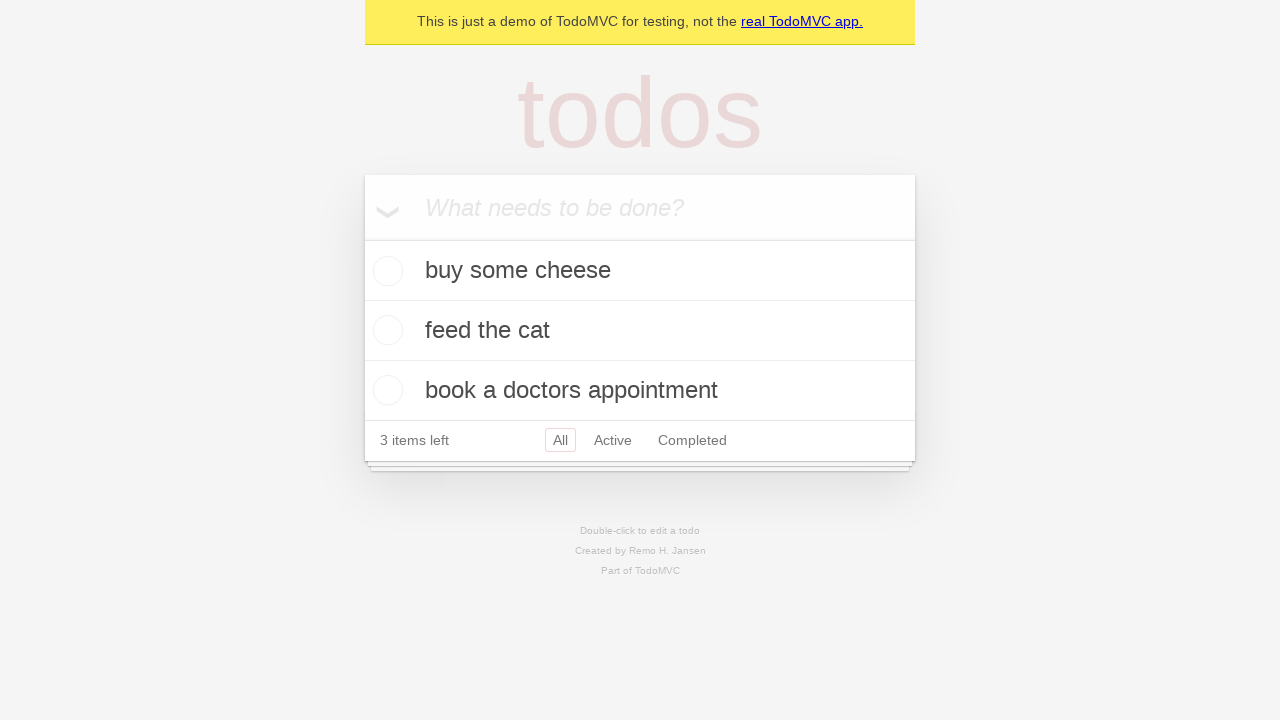

Double-clicked second todo item to enter edit mode at (640, 331) on internal:testid=[data-testid="todo-item"s] >> nth=1
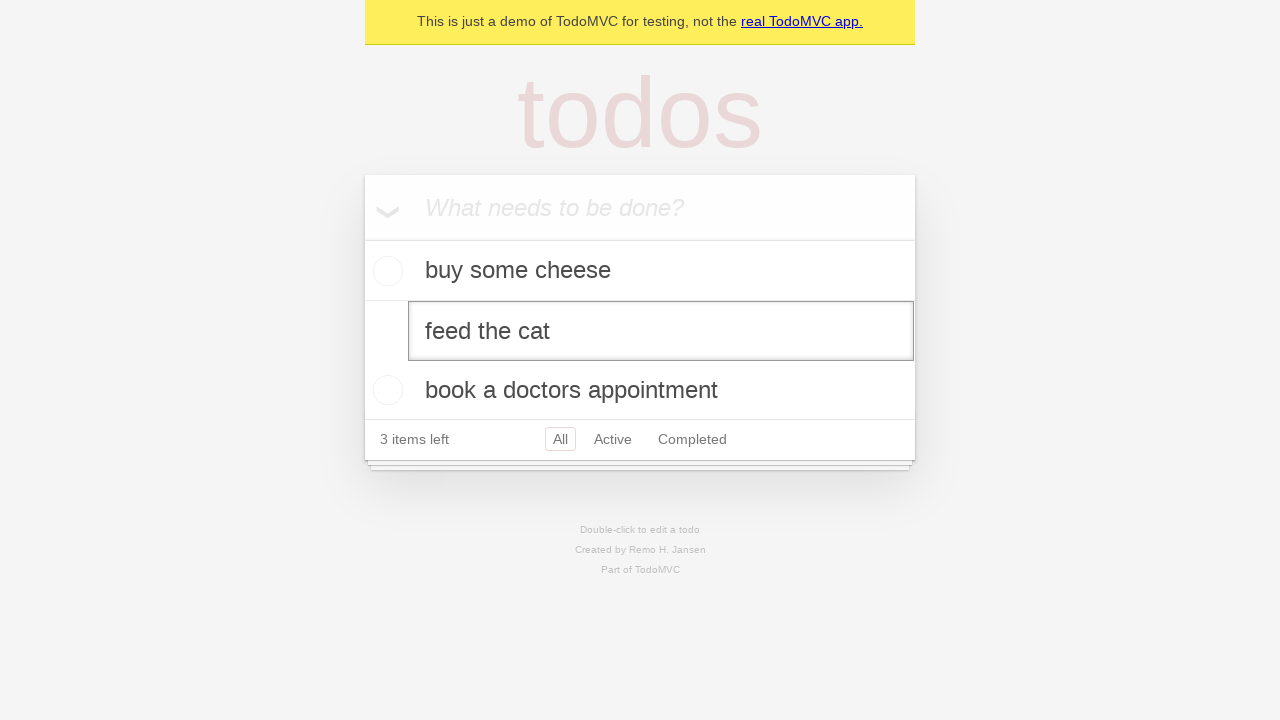

Cleared text from todo edit input on internal:testid=[data-testid="todo-item"s] >> nth=1 >> internal:role=textbox[nam
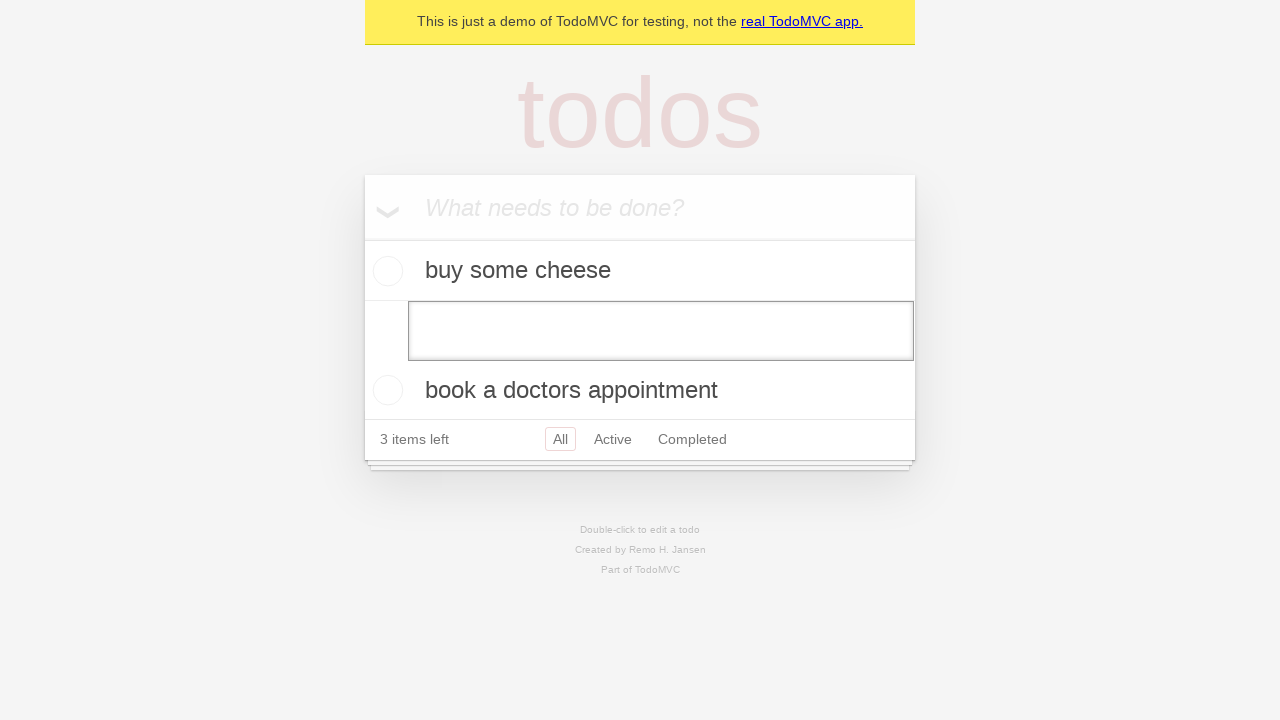

Pressed Enter to confirm empty text edit on internal:testid=[data-testid="todo-item"s] >> nth=1 >> internal:role=textbox[nam
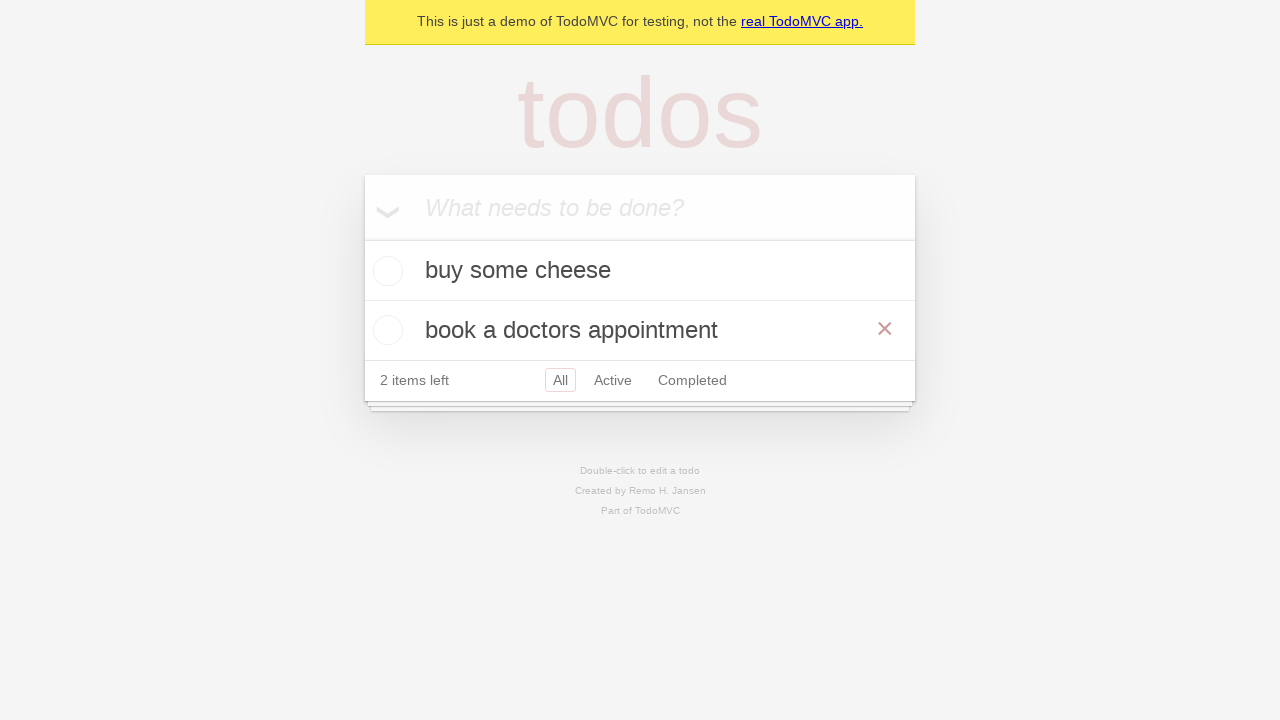

Verified todo item was removed - 2 items remaining
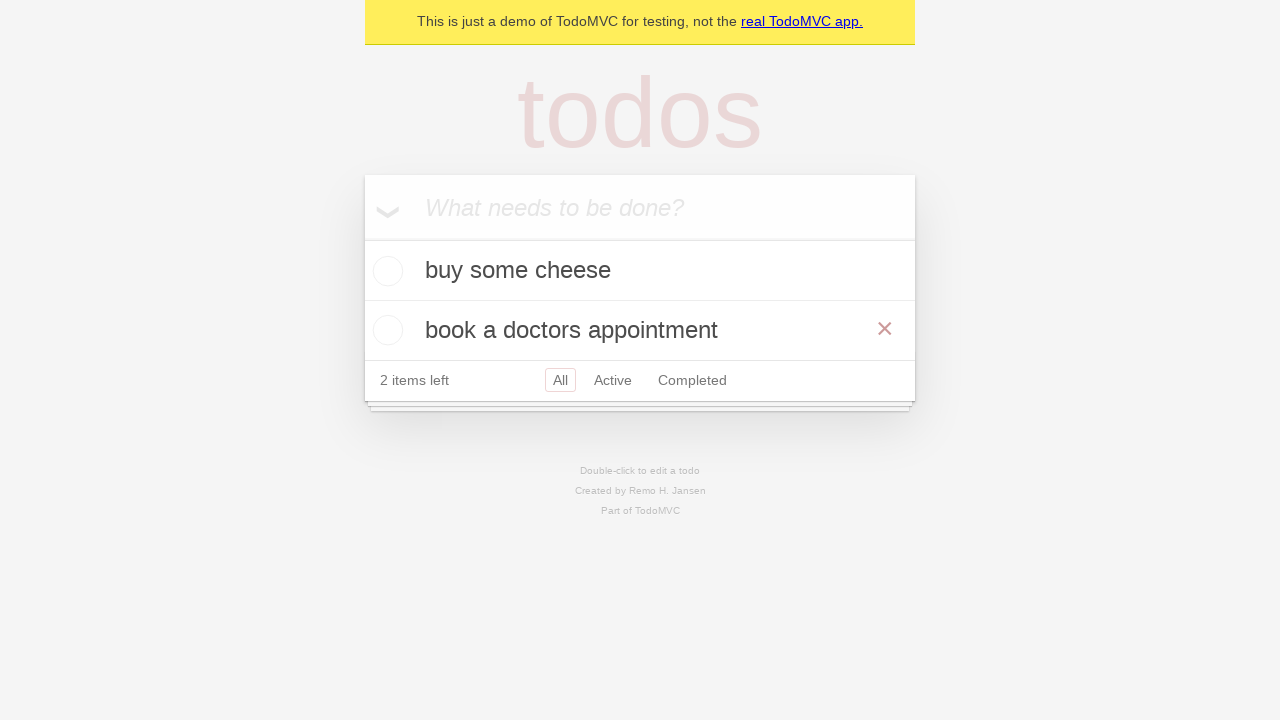

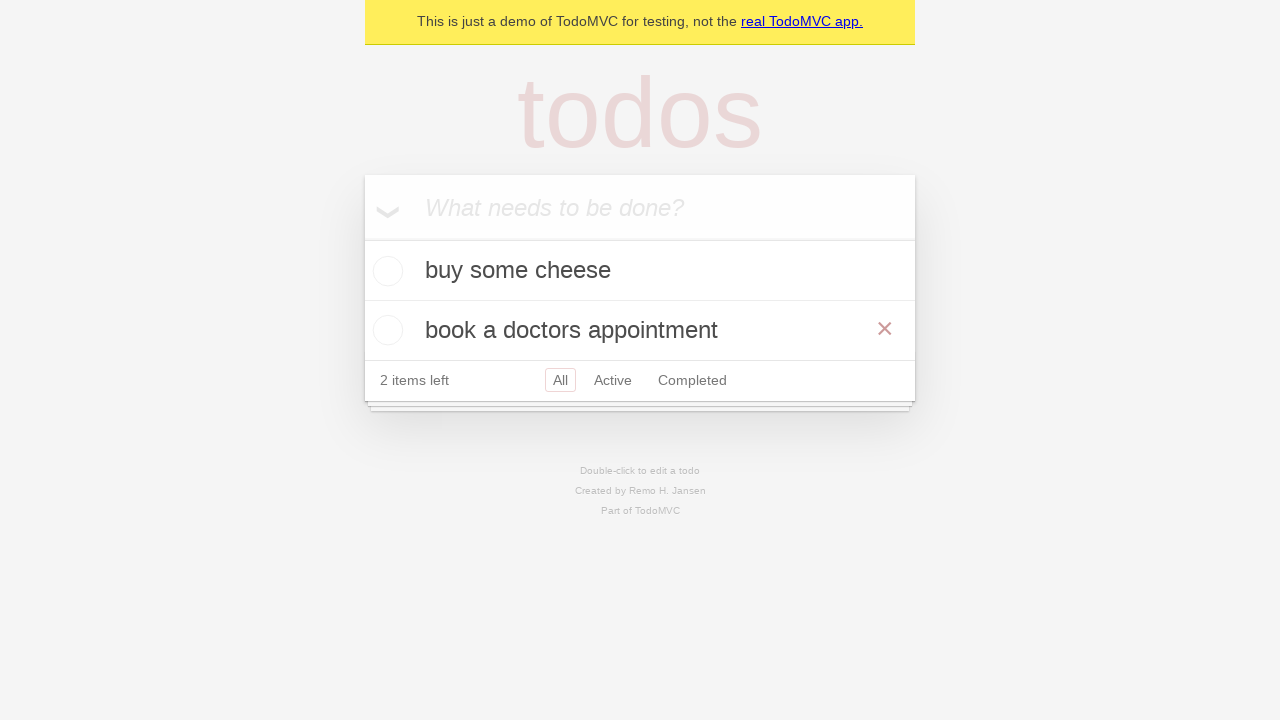